Tests loading the Selenium homepage by navigating to the site, waiting for the body element to load, and maximizing the browser window.

Starting URL: https://selenium.dev/

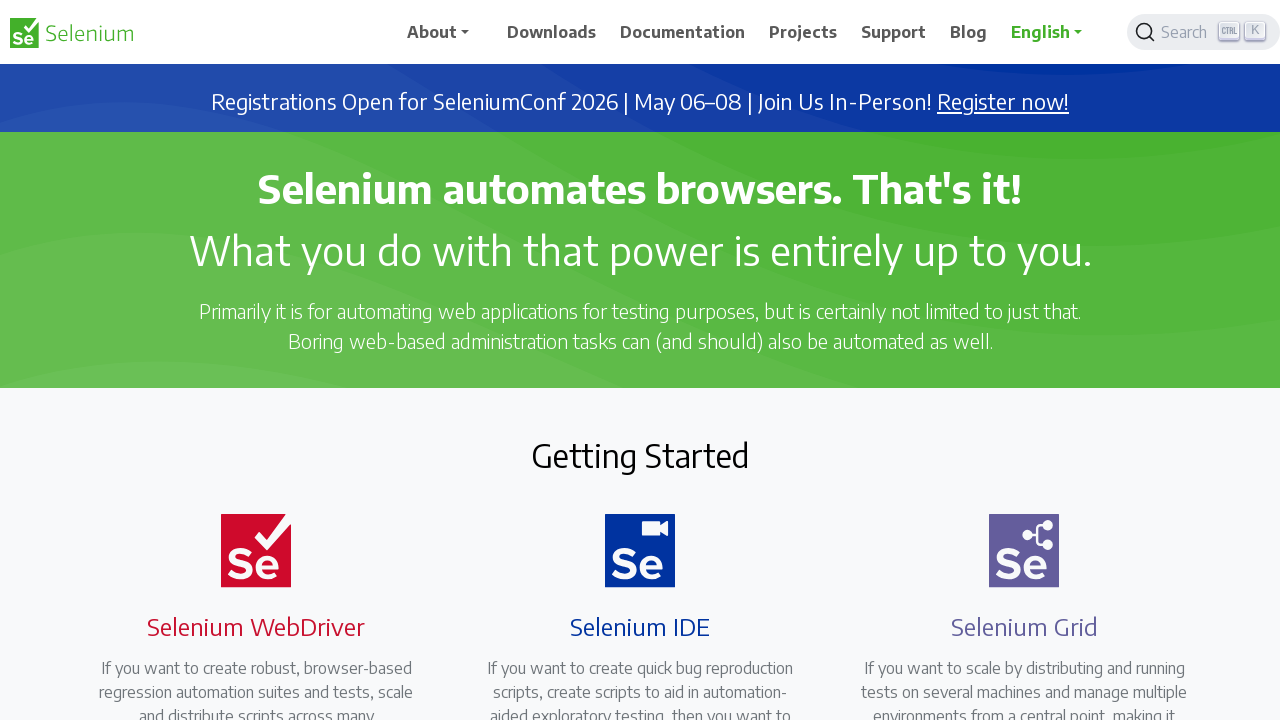

Navigated to Selenium homepage
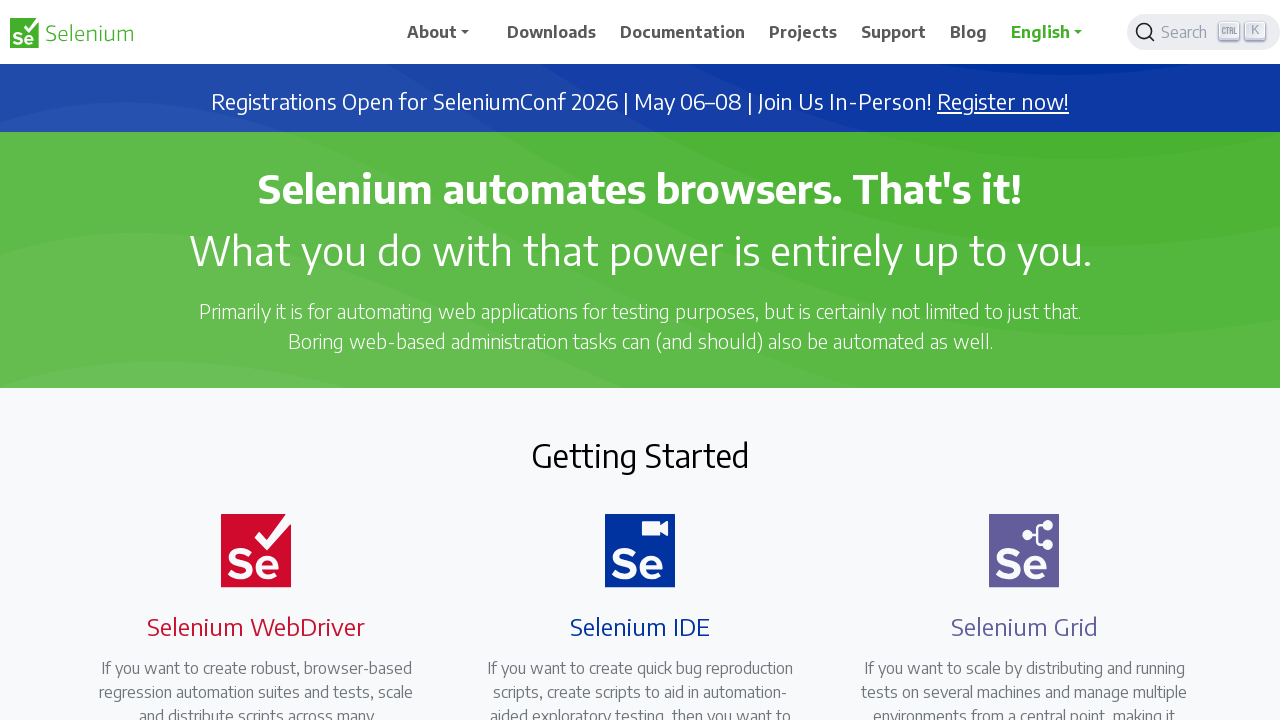

Body element loaded
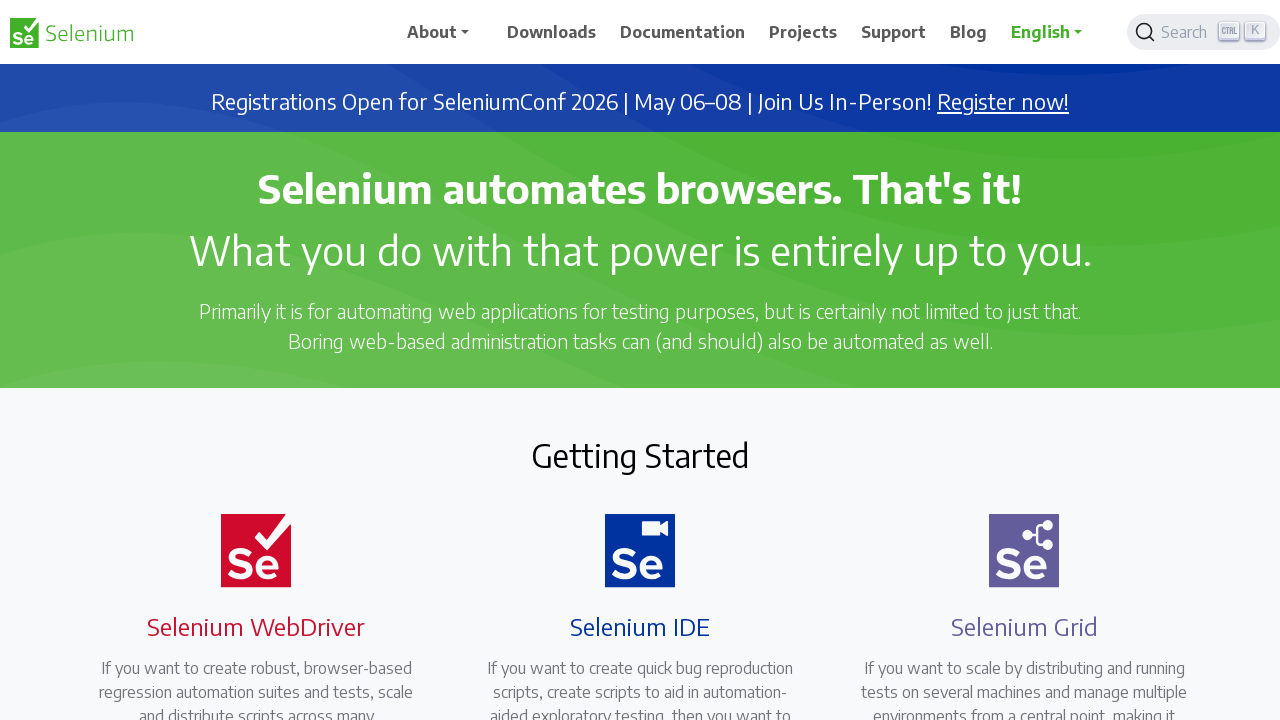

Retrieved body text content to verify page loaded
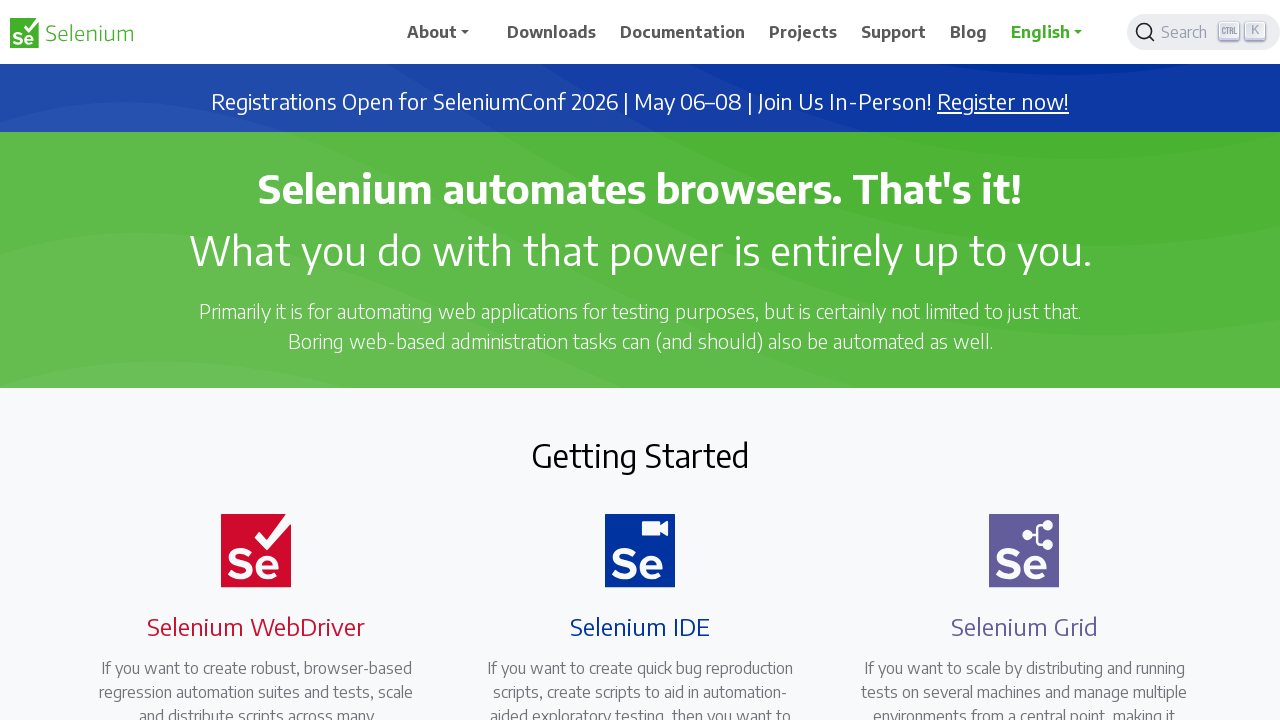

Maximized browser window to 1920x1080
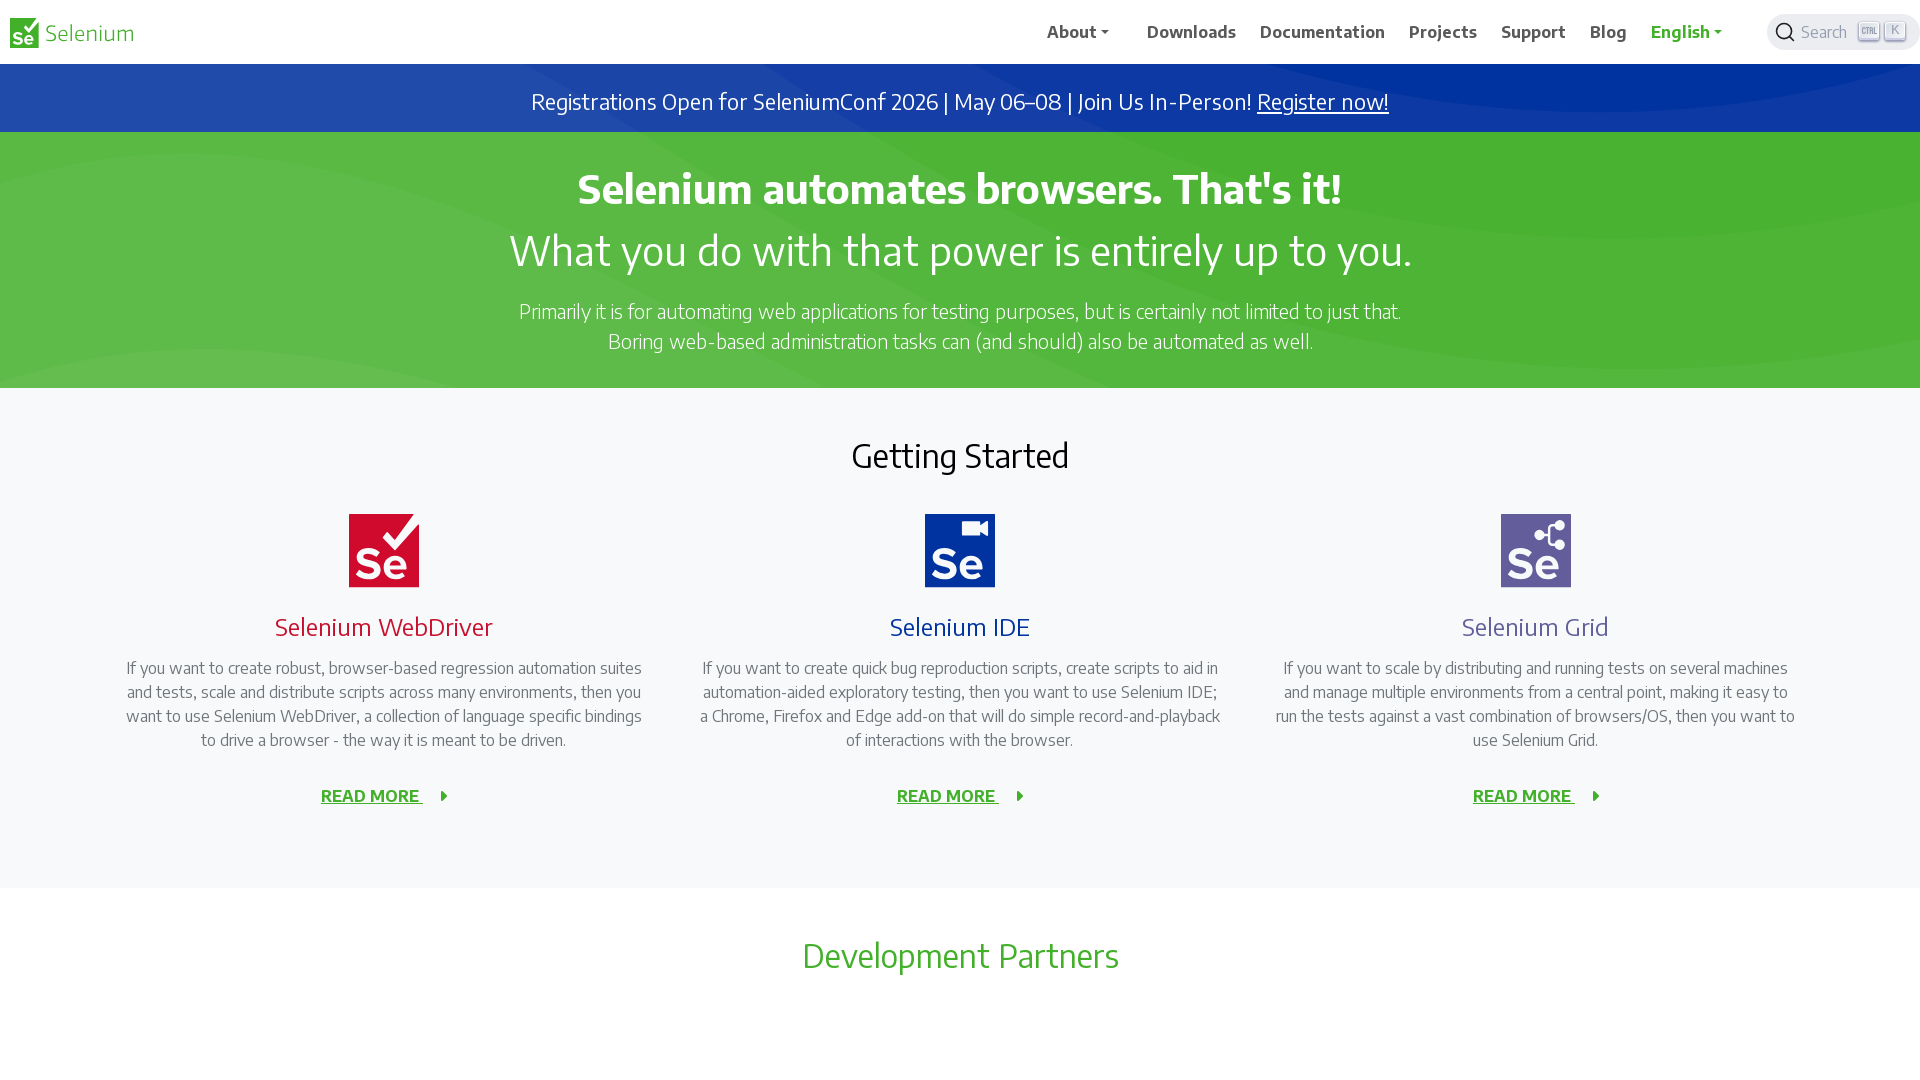

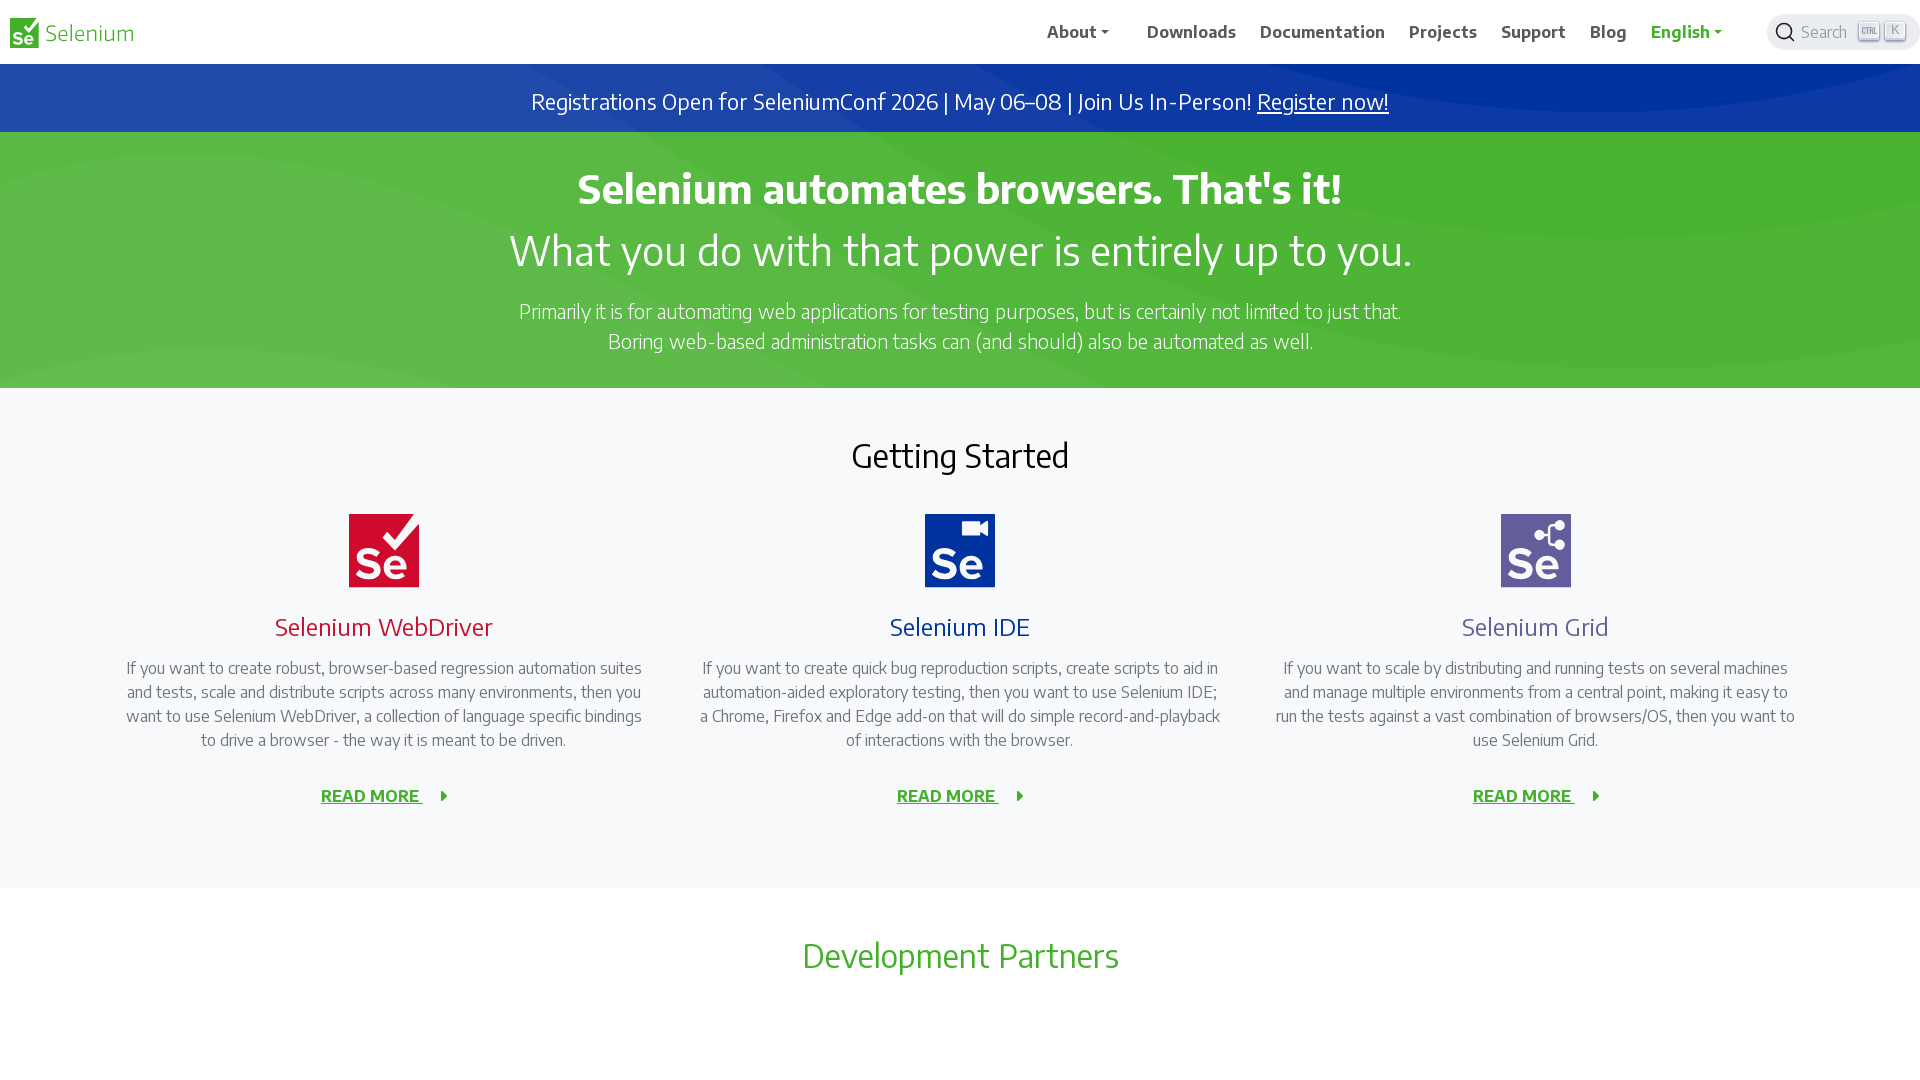